Navigates to the Creality store scanners collection page and verifies that product items are displayed on the page.

Starting URL: https://store.creality.com/collections/scanners

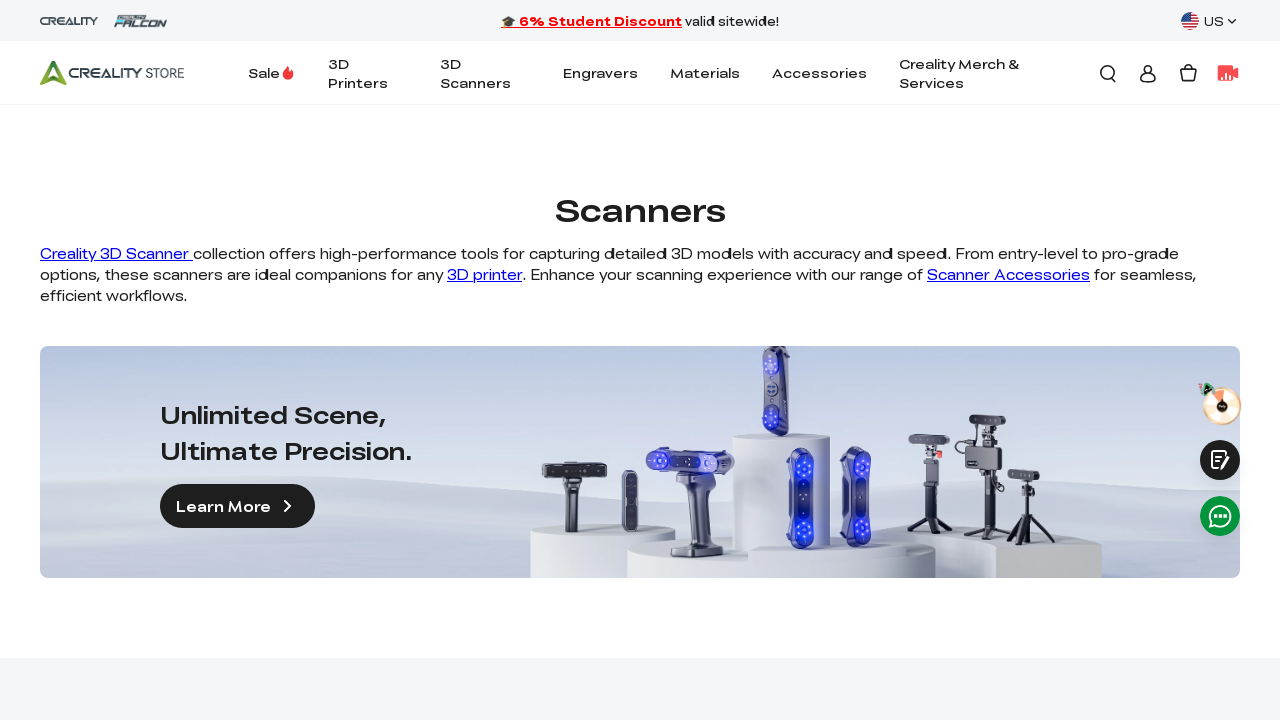

Waited for product items to load on the scanners collection page
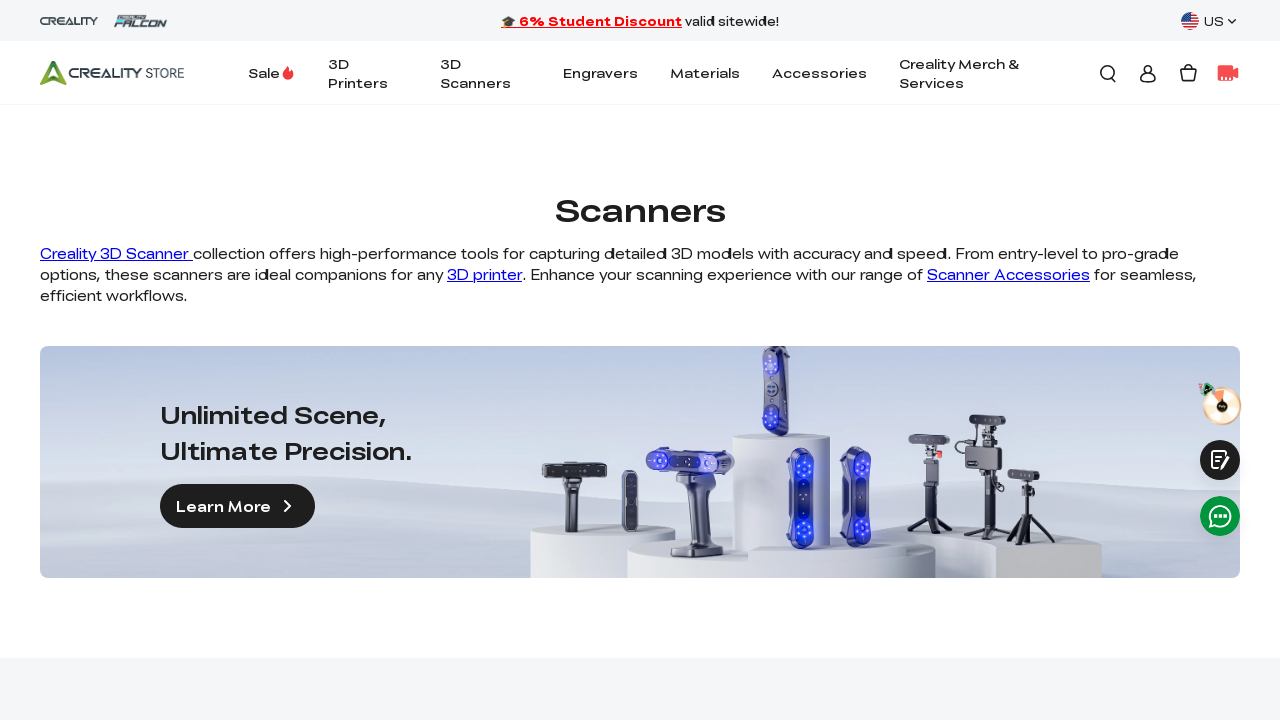

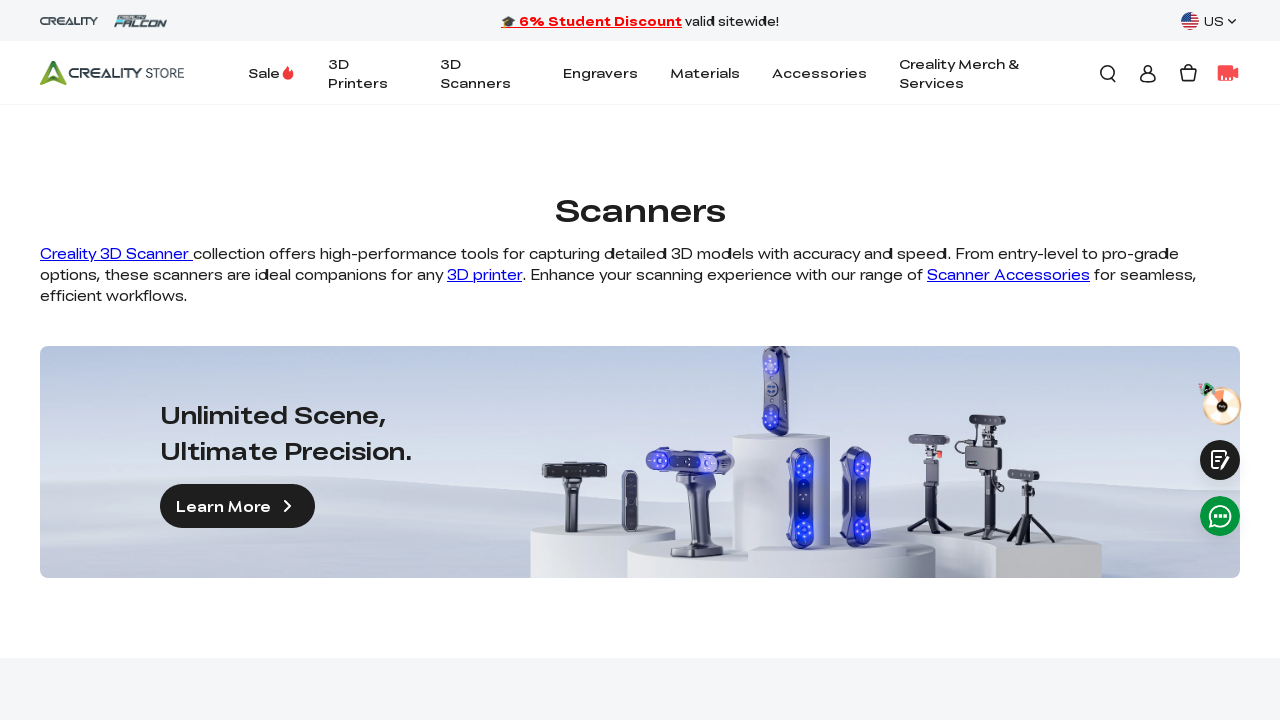